Tests tooltip functionality by locating elements with title attributes (tooltips) on a Selenium practice page, scrolling the page, and verifying the tooltip values are accessible.

Starting URL: https://seleniumpractise.blogspot.com/2017/07/multiple-window-examples.html

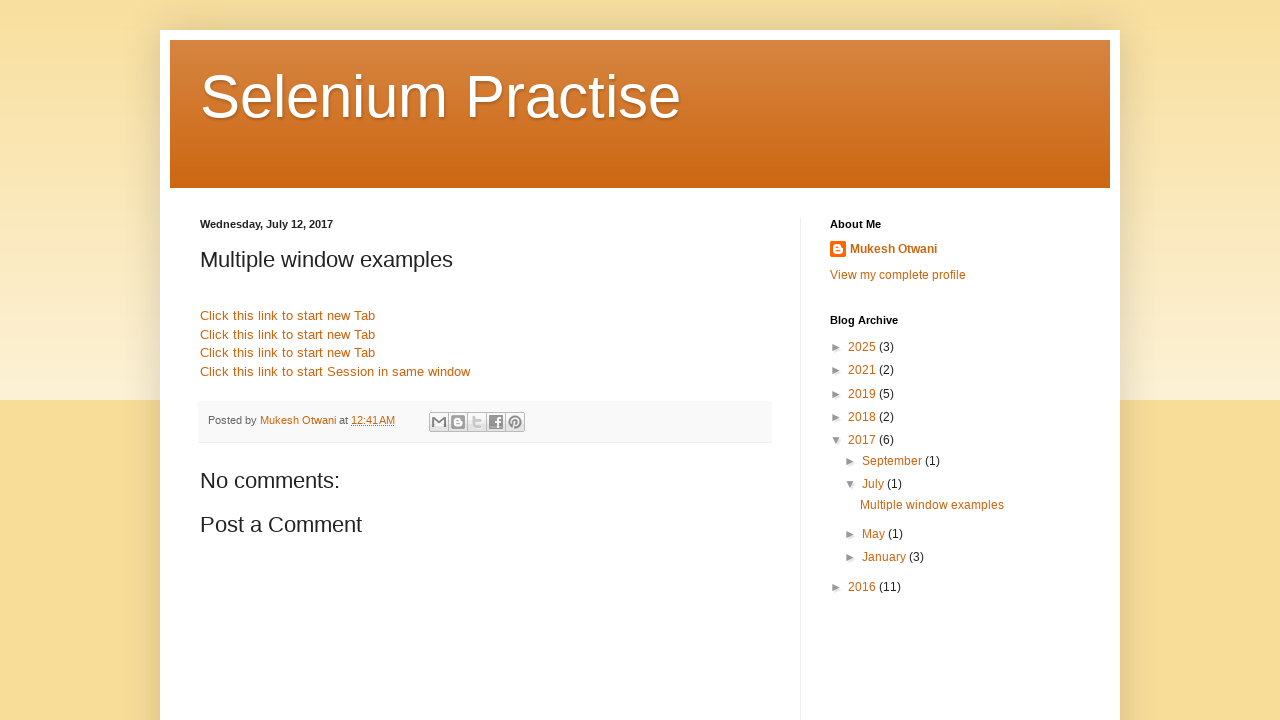

Waited for page to load (domcontentloaded state)
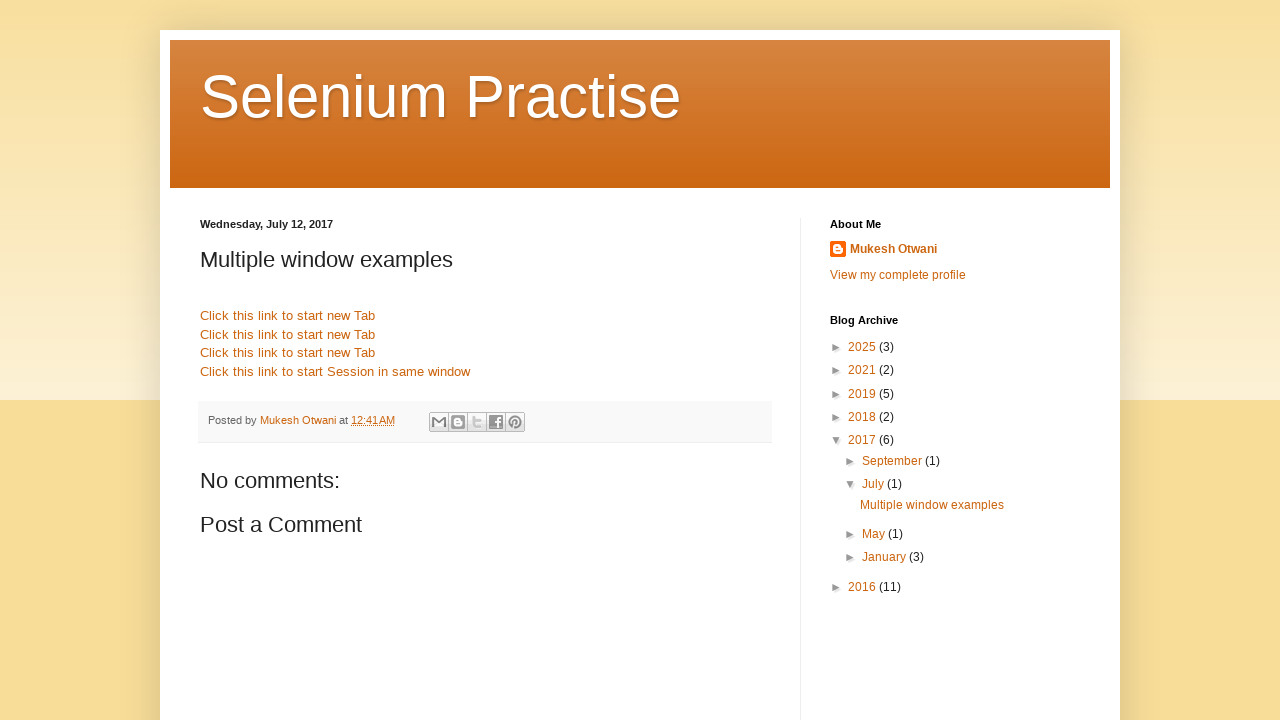

Located author profile link element
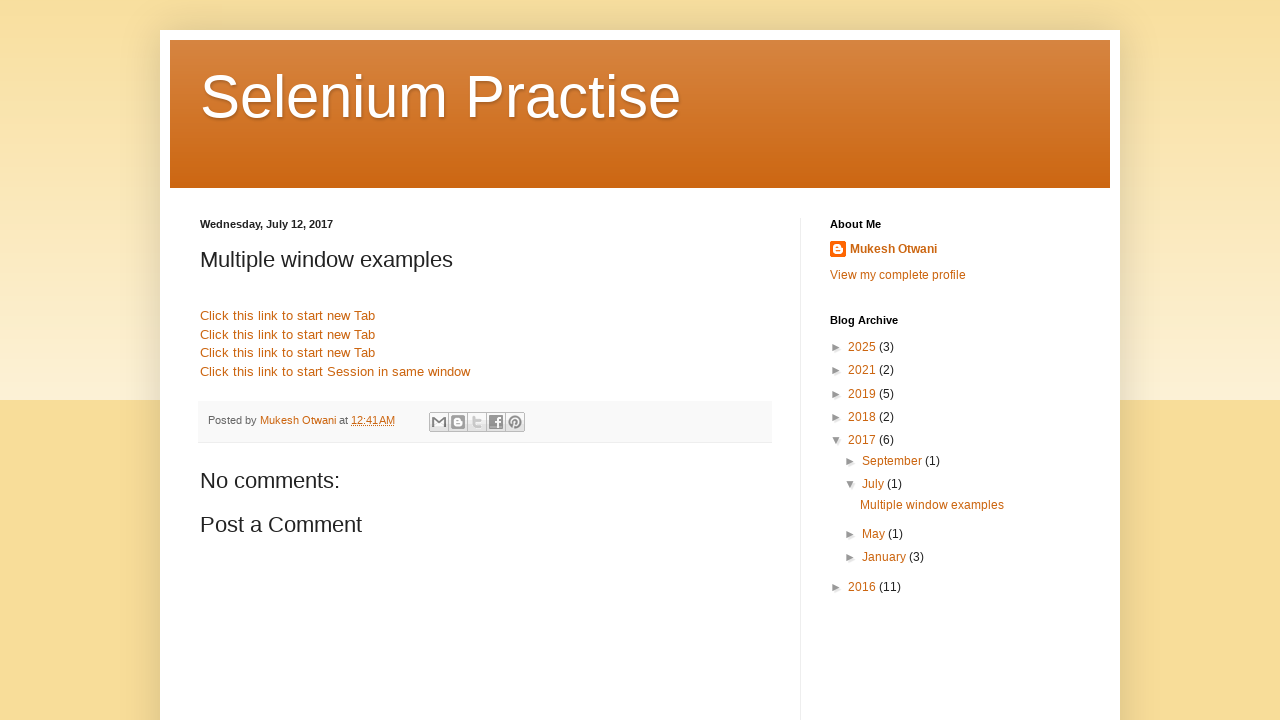

Retrieved tooltip from author profile link: author profile
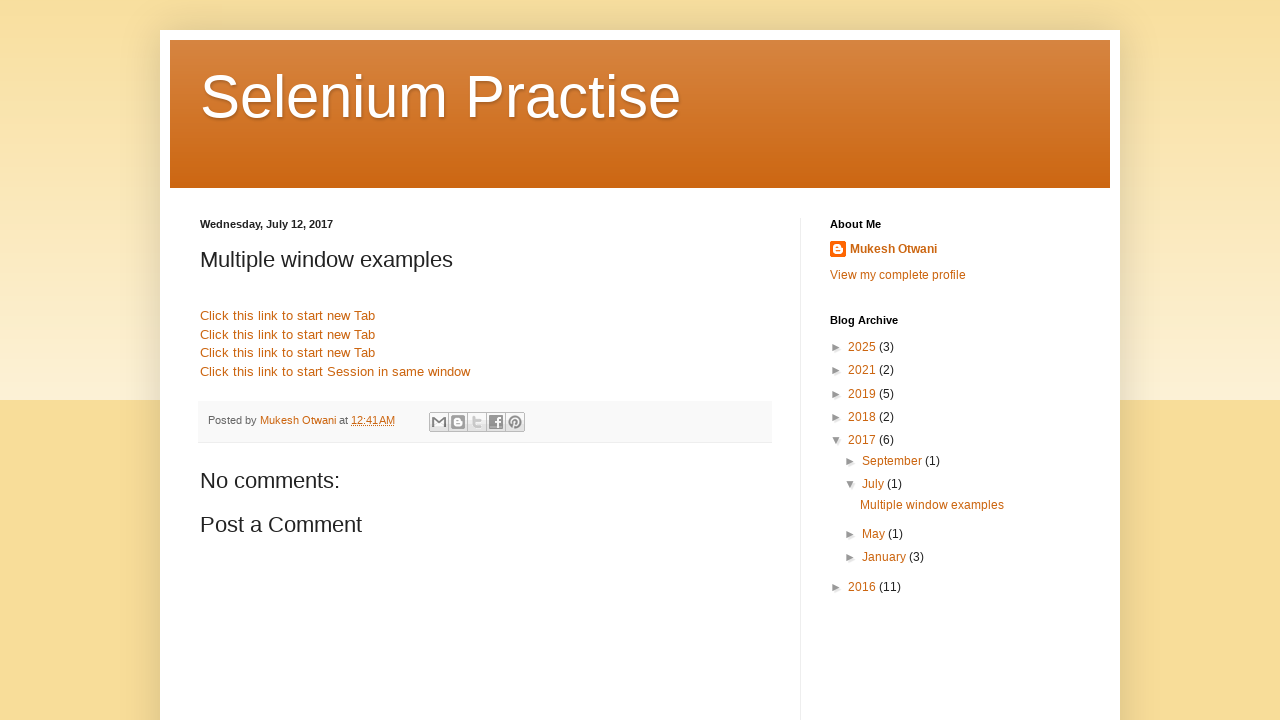

Scrolled page down by 100 pixels
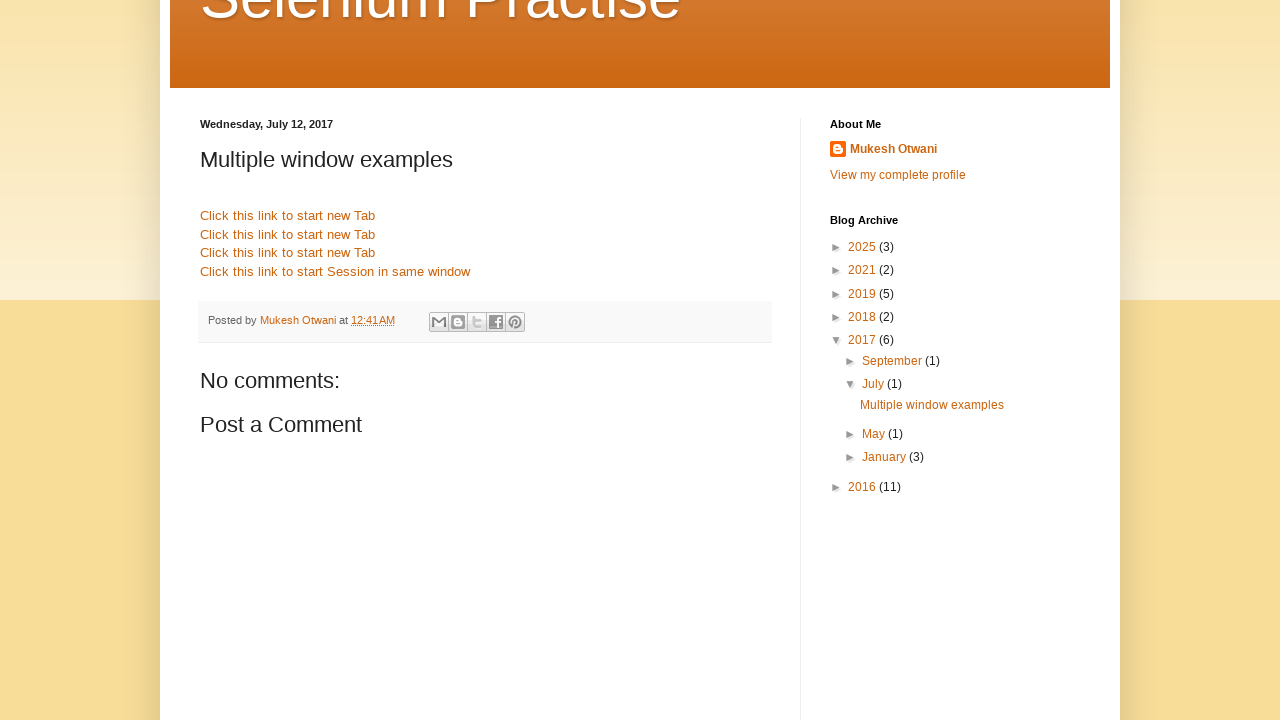

Located newer post pager link element
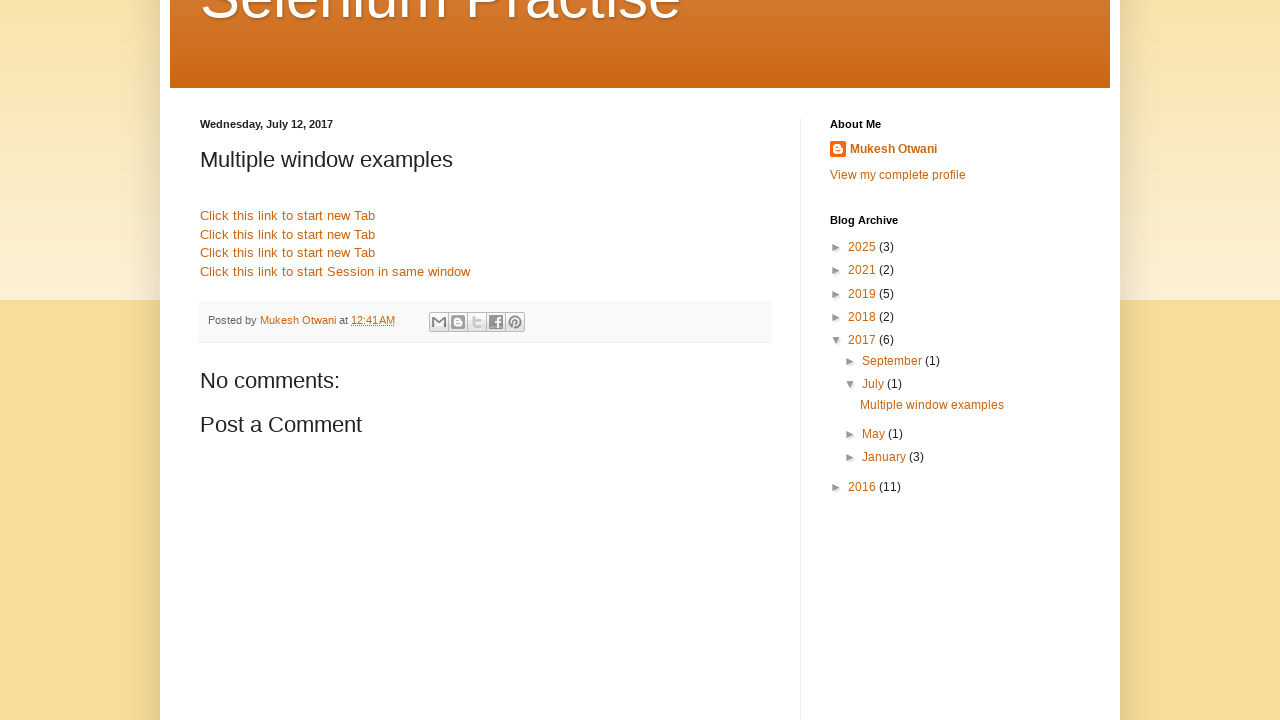

Retrieved tooltip from pager link: Newer Post
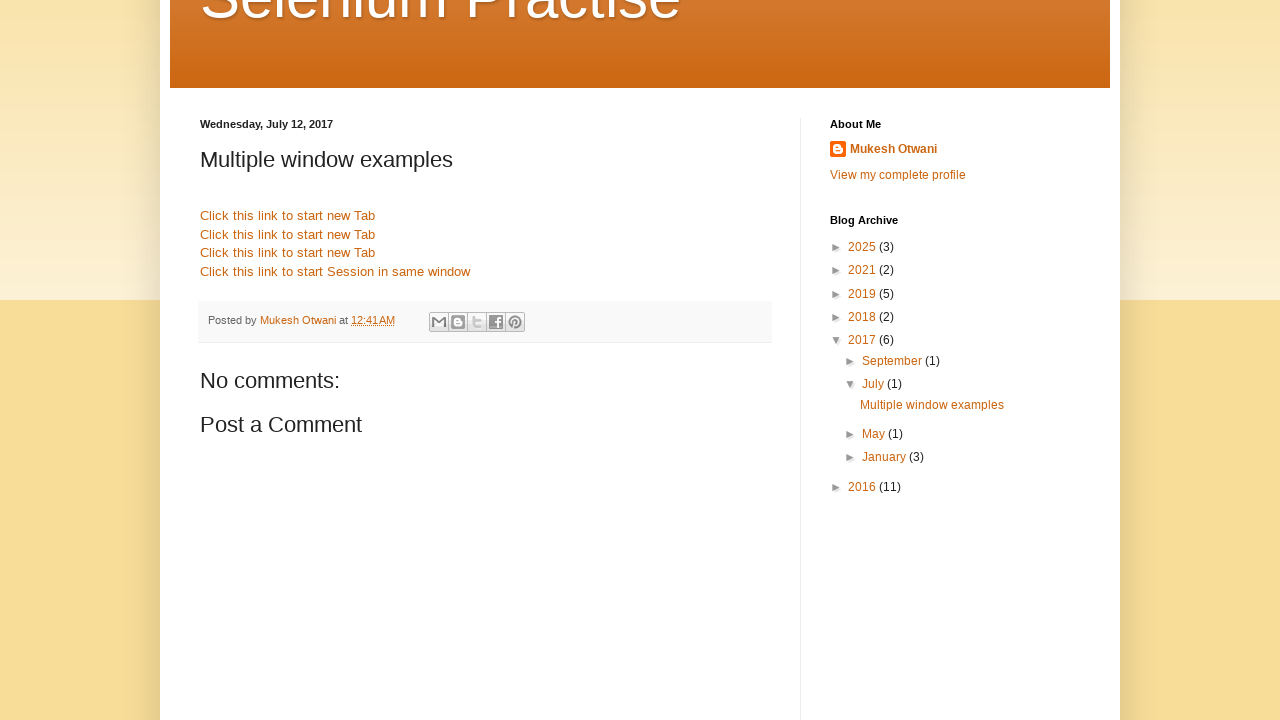

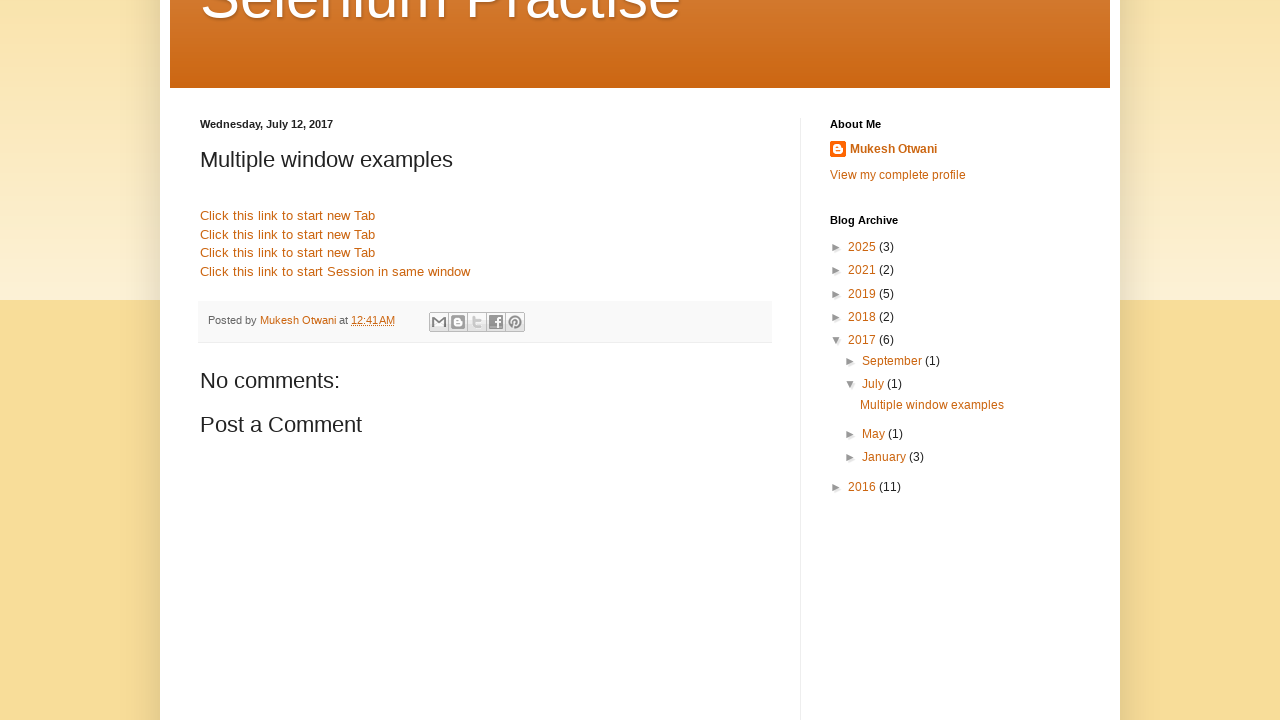